Tests the second web table by clicking on the First Name column to sort alphabetically

Starting URL: https://the-internet.herokuapp.com/tables

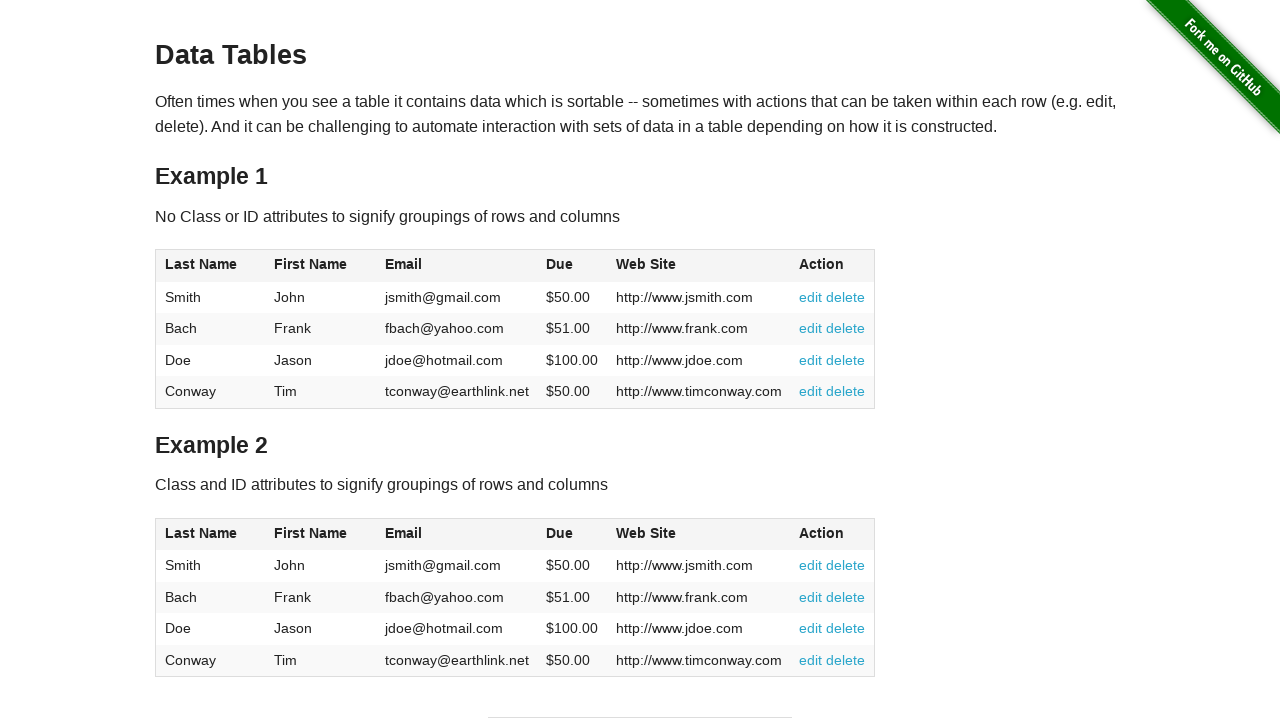

Located the second web table on the page
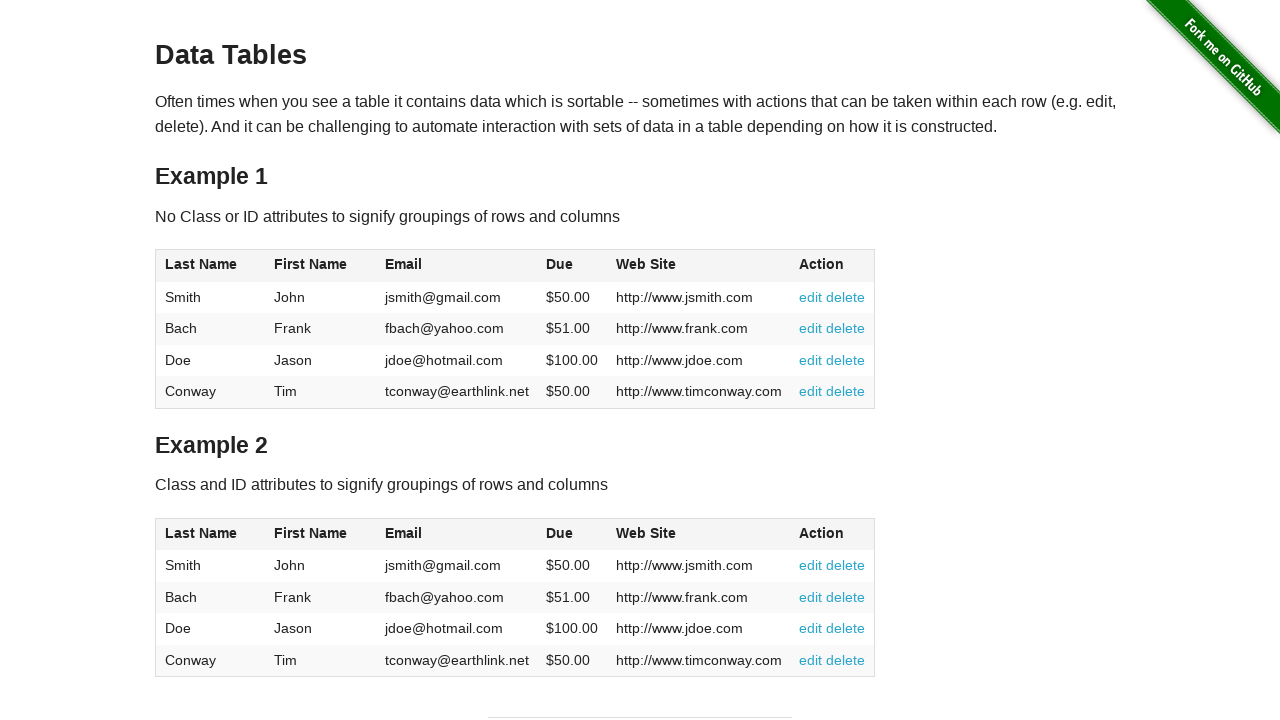

Located the First Name column header in the second table
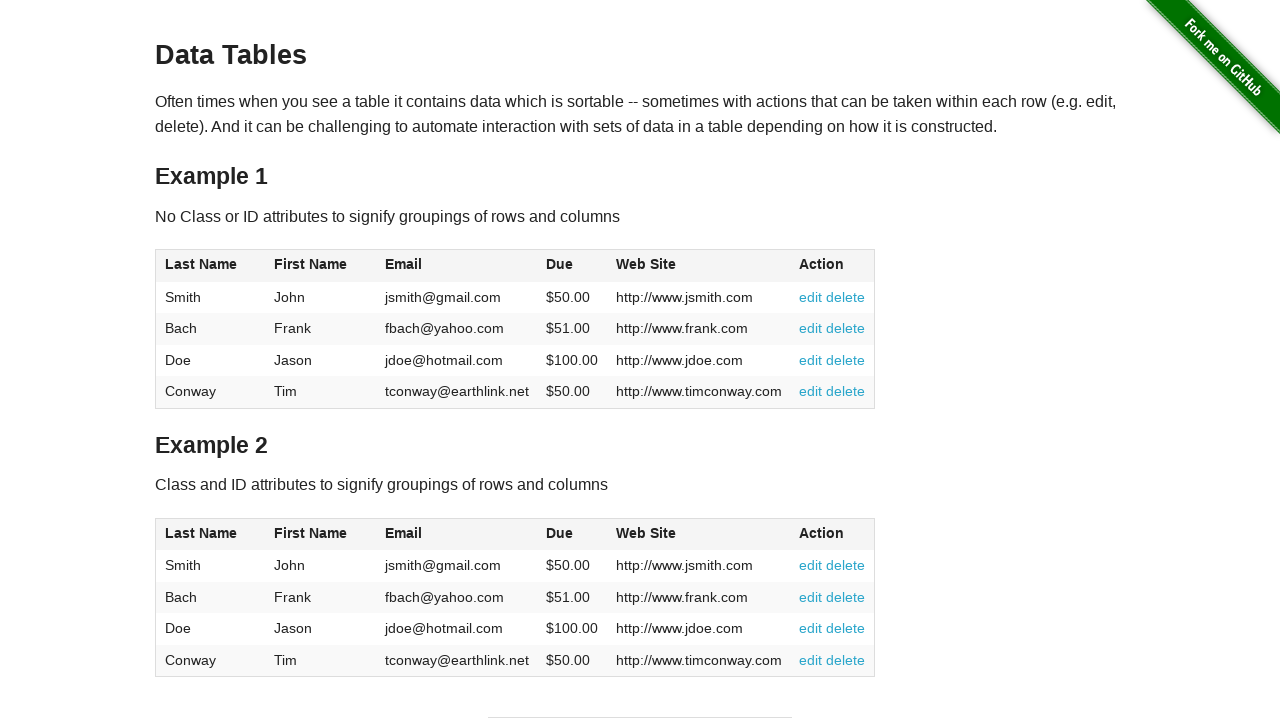

Clicked the First Name column header to sort alphabetically at (321, 534) on table >> nth=1 >> thead th >> nth=1
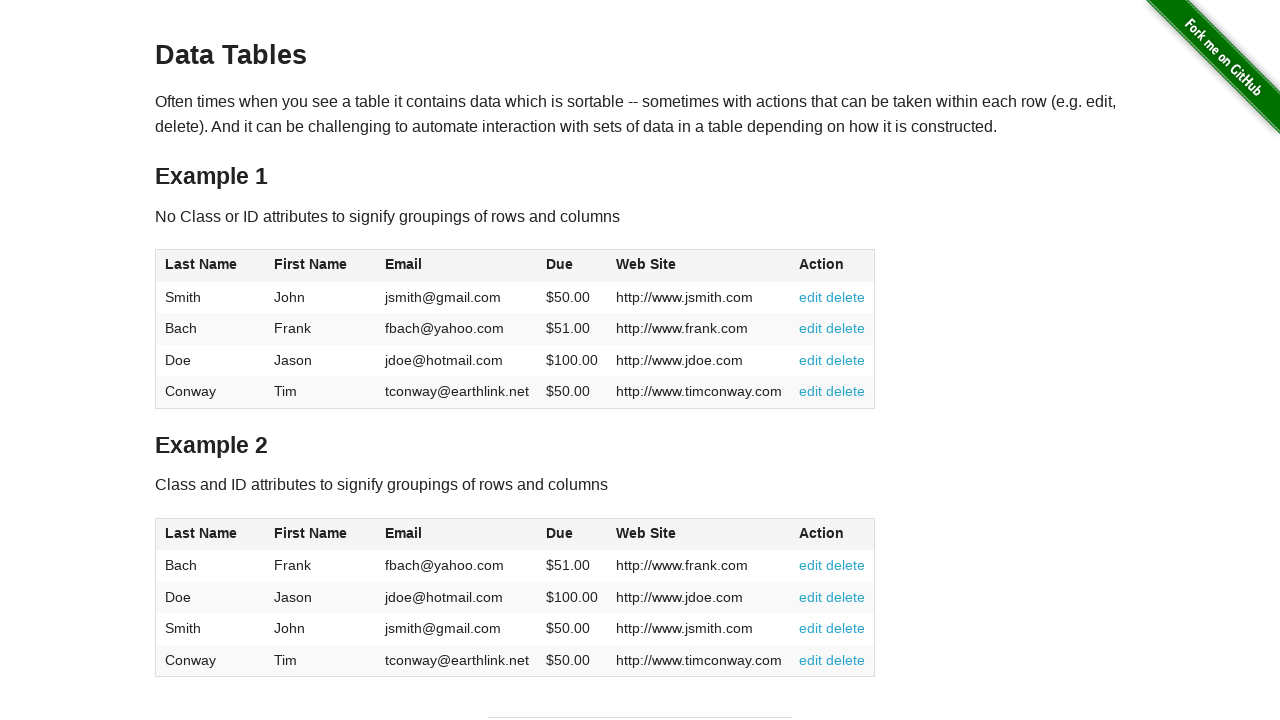

Located the first row of the sorted table
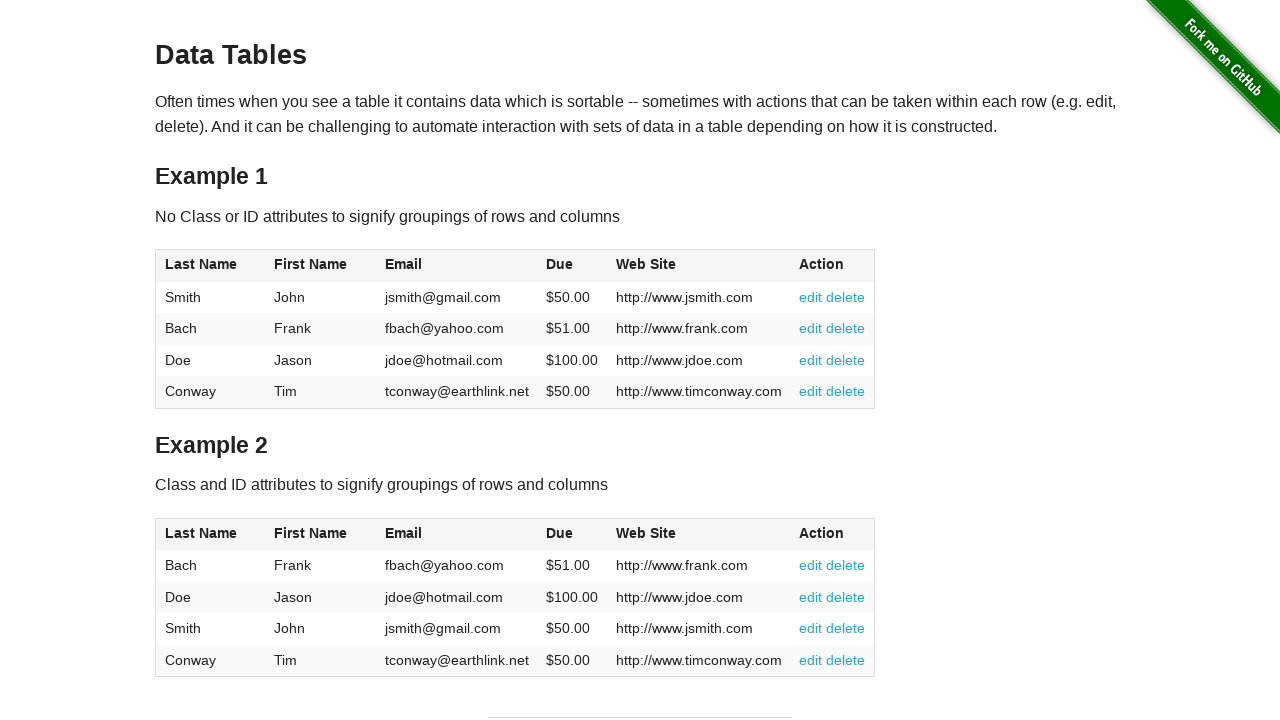

Retrieved first name from first row: Frank
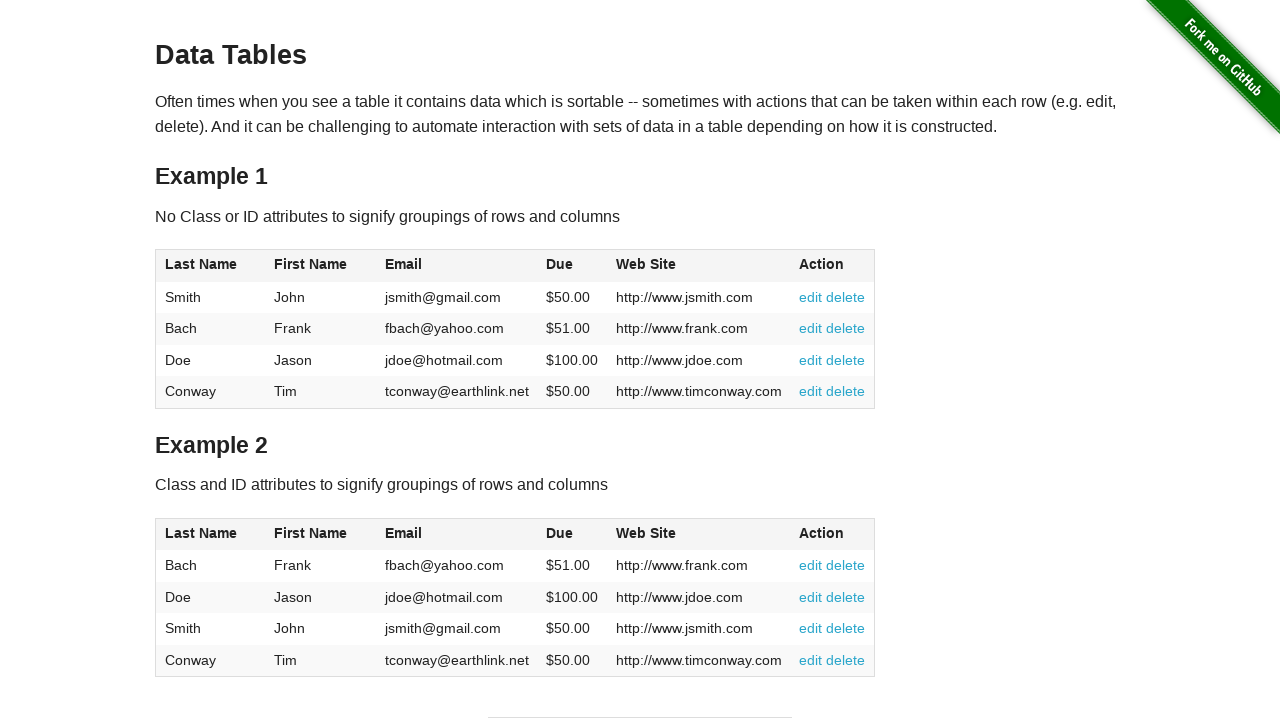

Retrieved debt amount from first row: $51.00
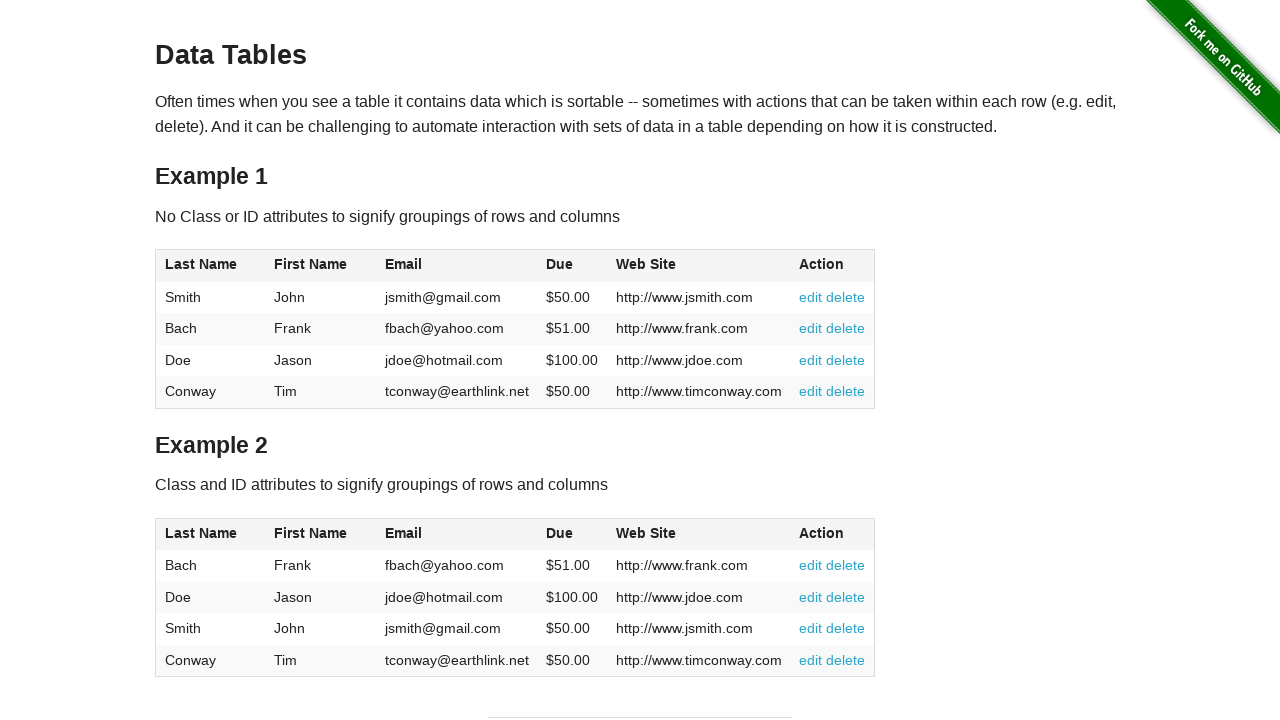

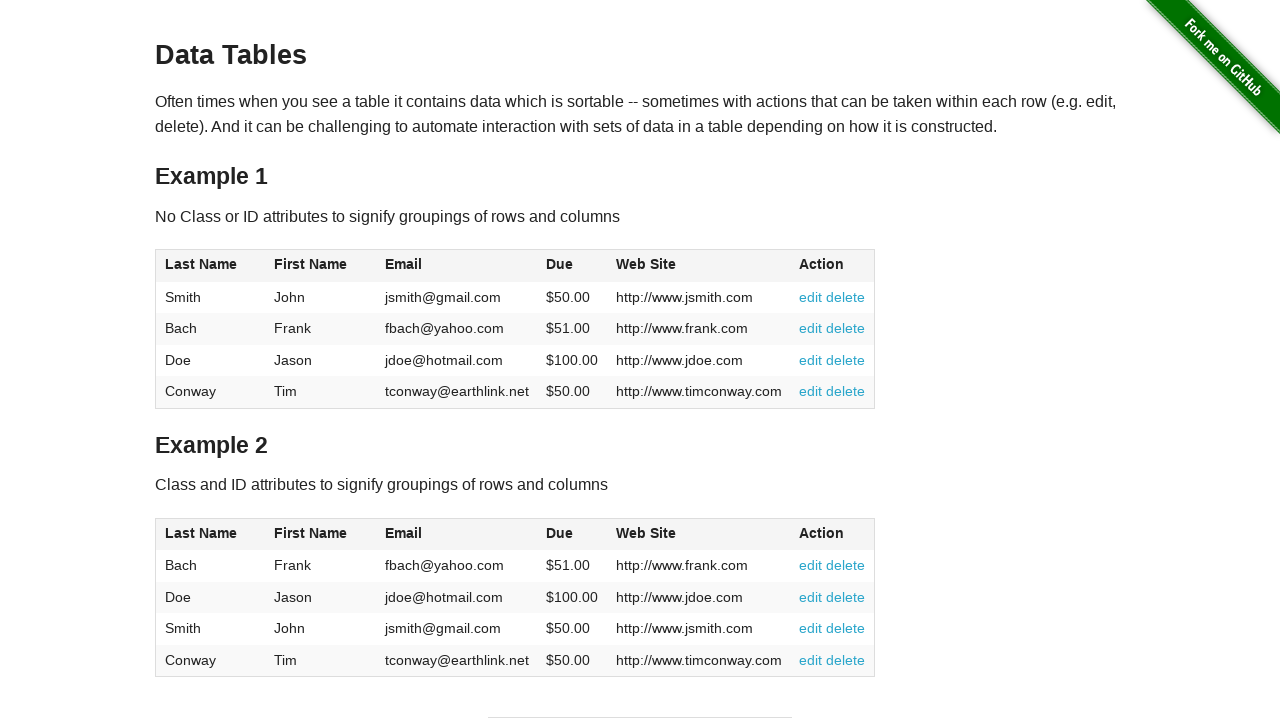